Tests form validation on the DemoQA practice form by verifying placeholder attributes and triggering validation by clicking submit without filling required fields

Starting URL: https://demoqa.com/automation-practice-form

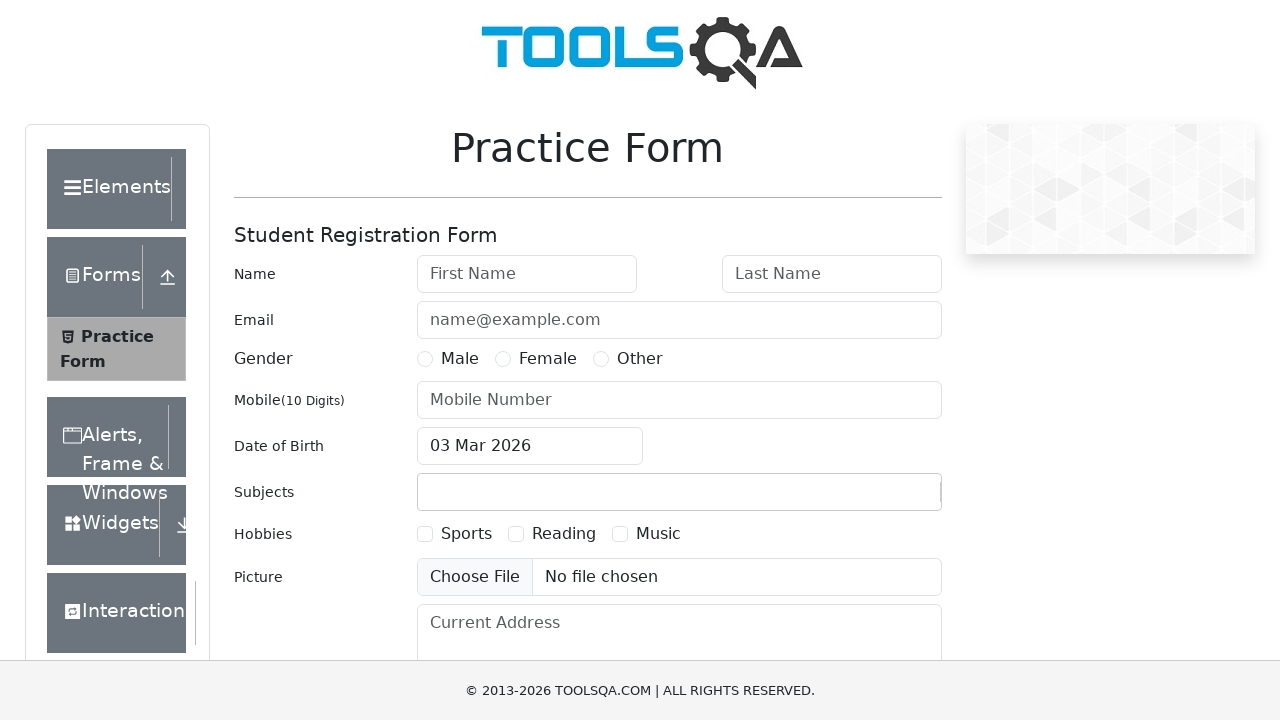

Verified first name field placeholder is 'First Name'
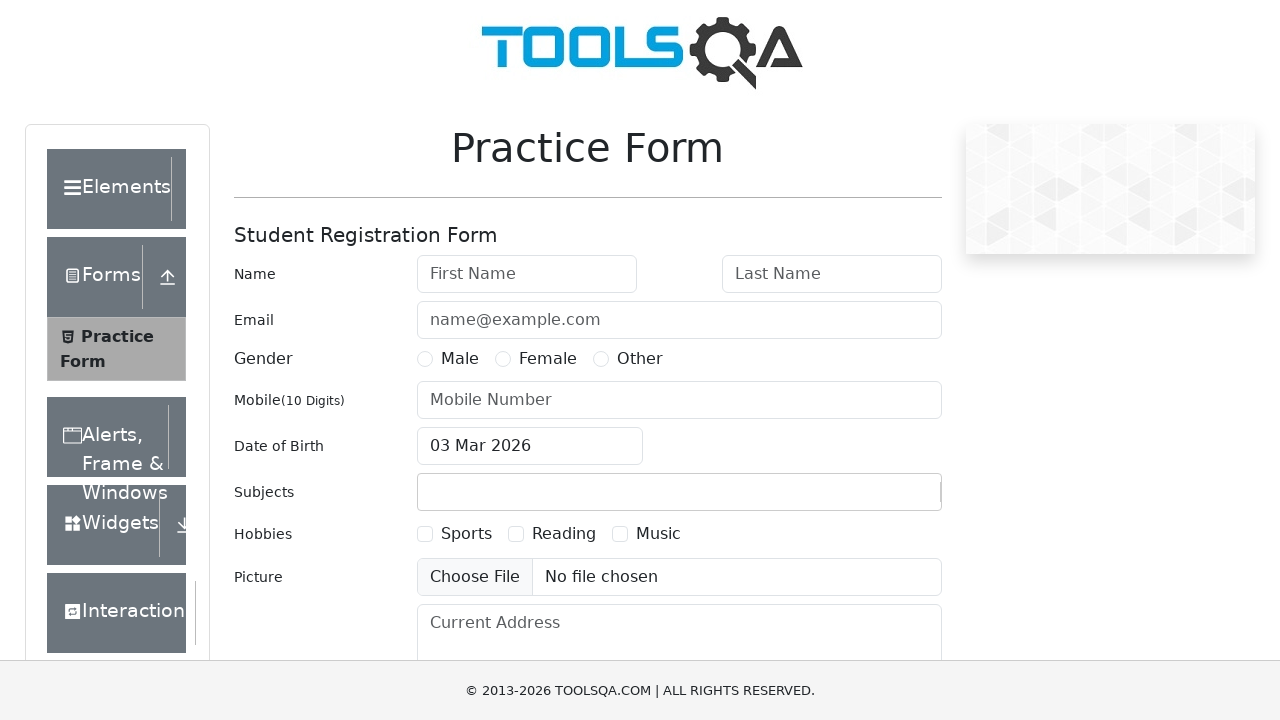

Verified last name field placeholder is 'Last Name'
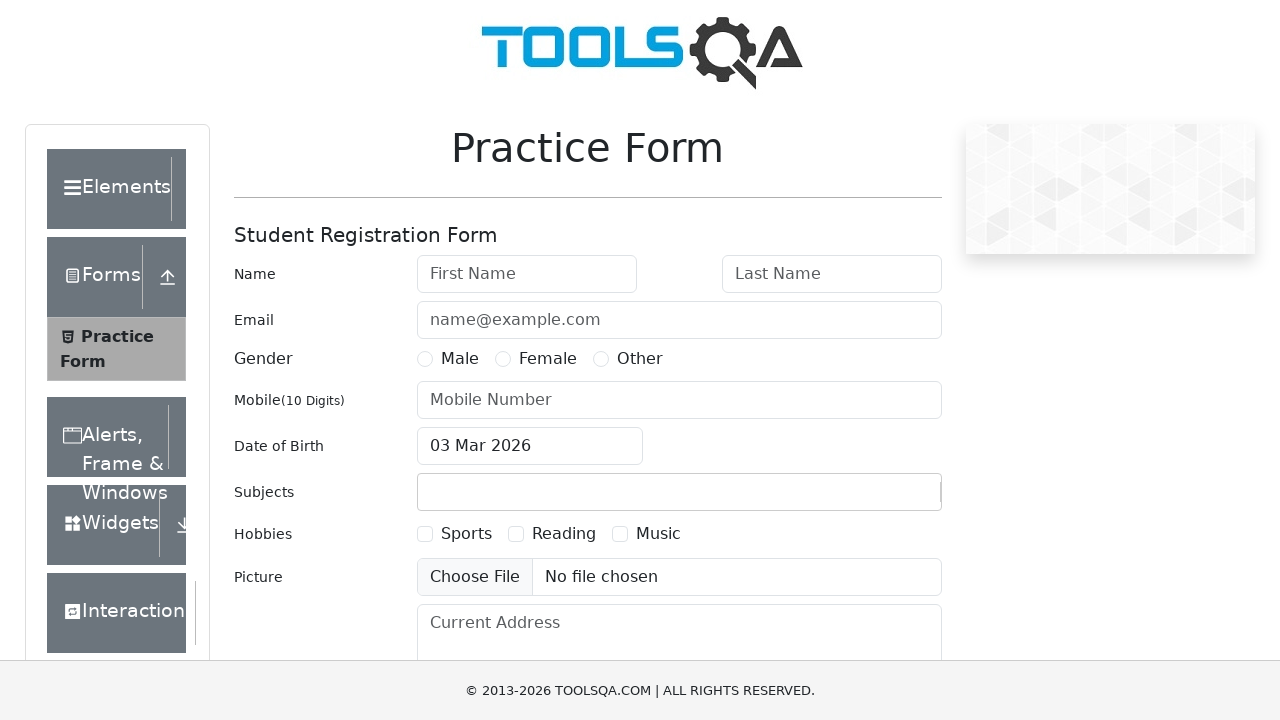

Verified email field placeholder is 'name@example.com'
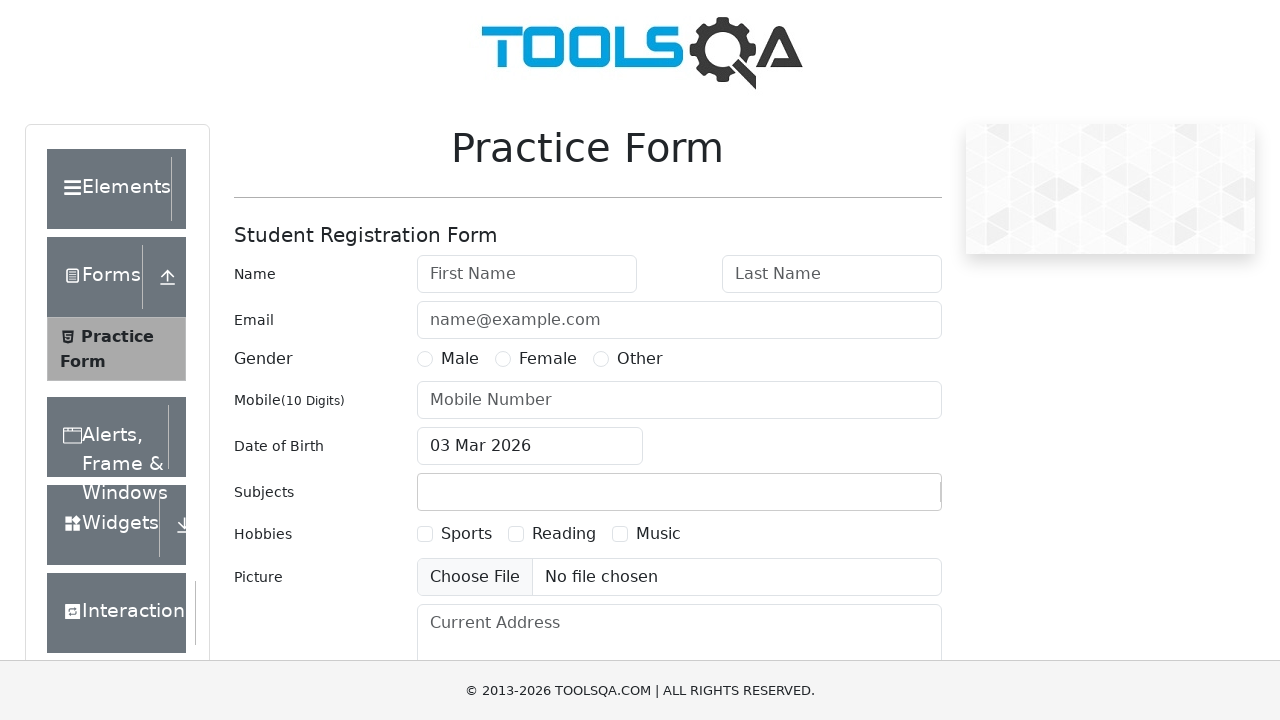

Verified email field has a pattern attribute for validation
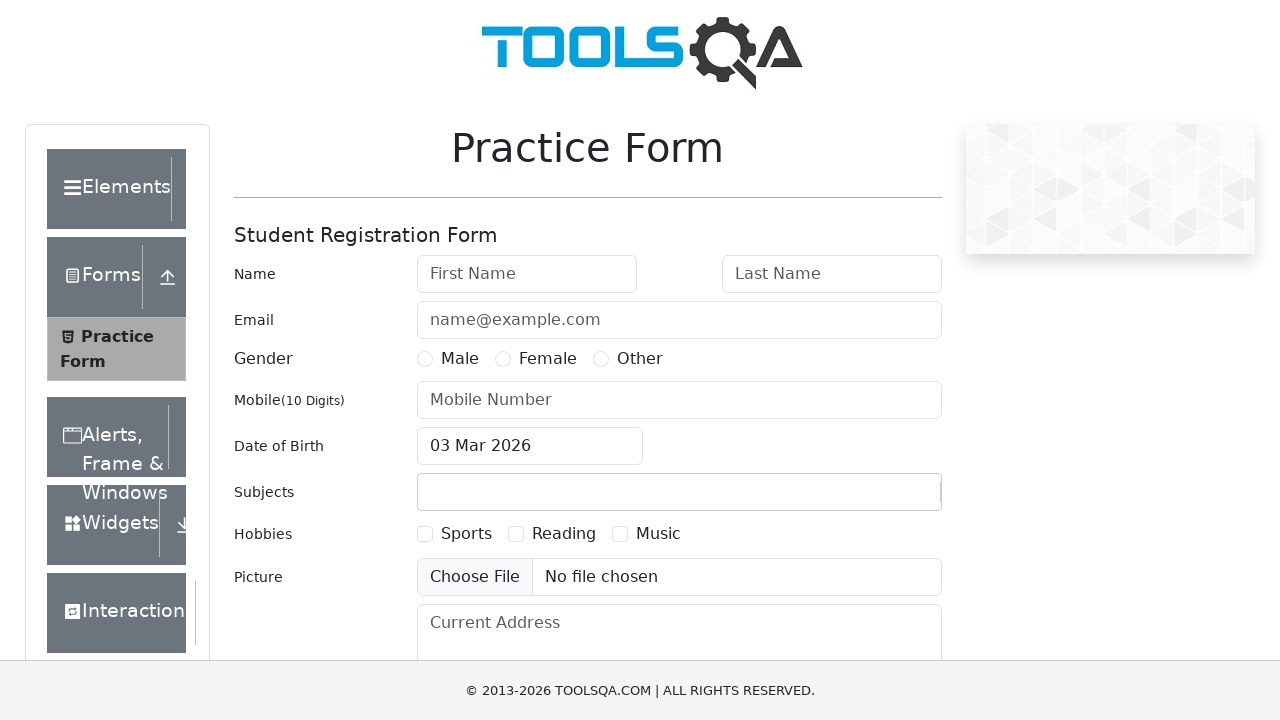

Scrolled submit button into view
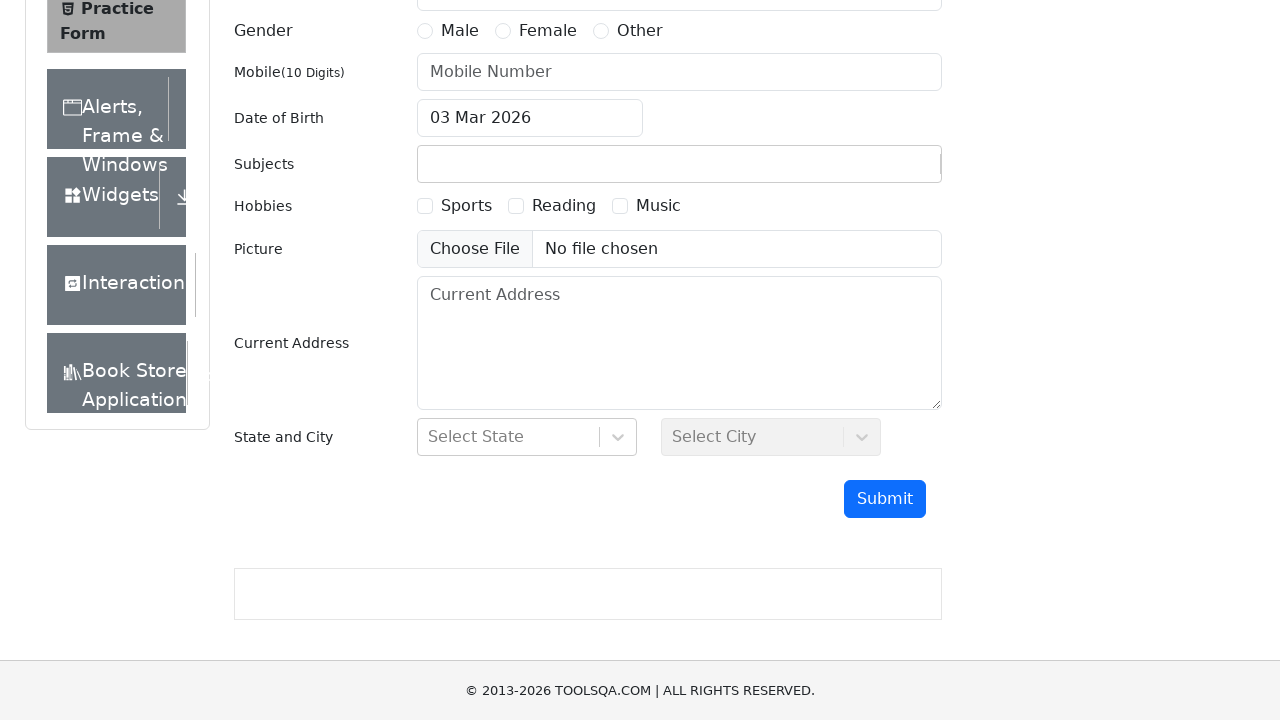

Clicked submit button without filling required fields to trigger validation at (885, 499) on #submit
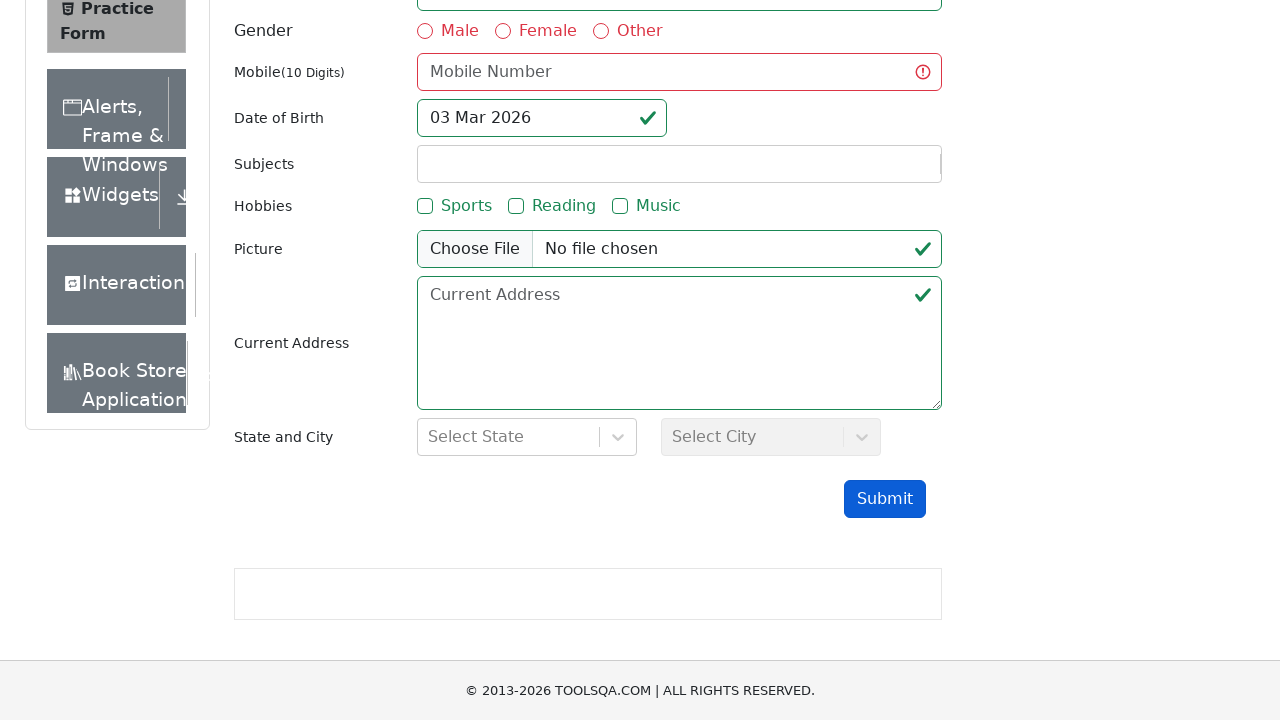

Waited for form validation to apply
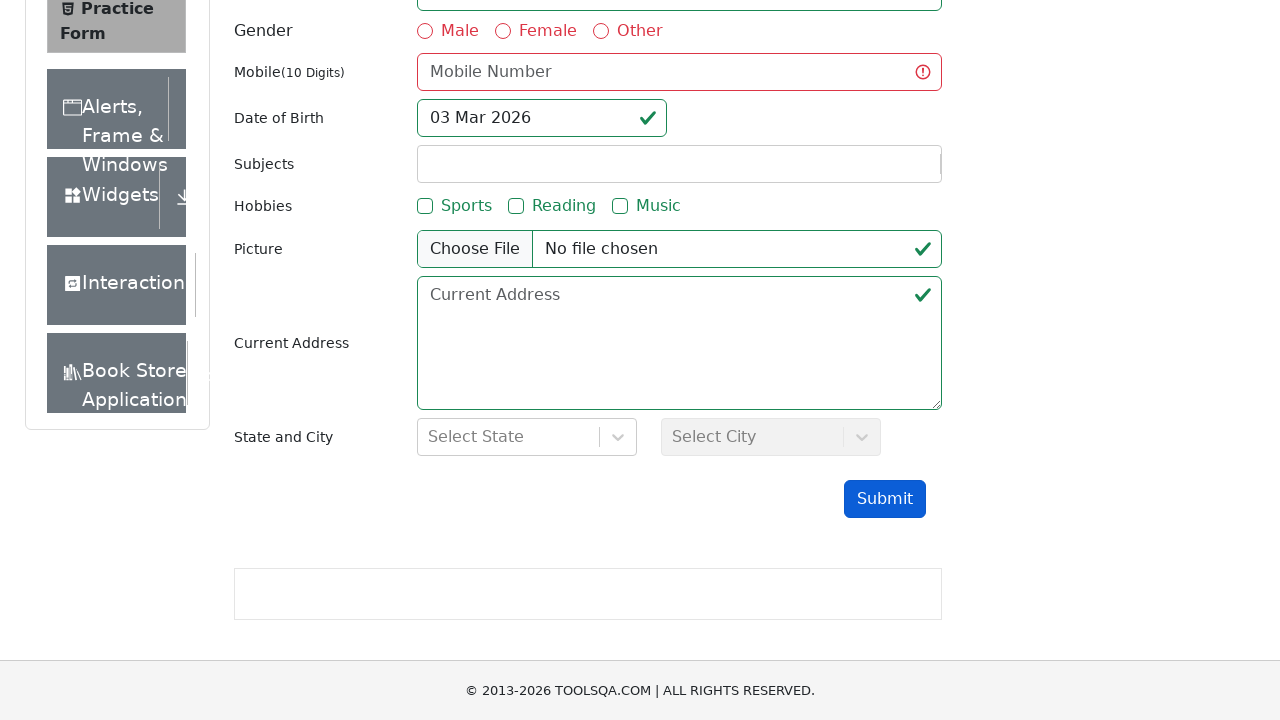

Verified form has 'was-validated' class indicating validation was triggered
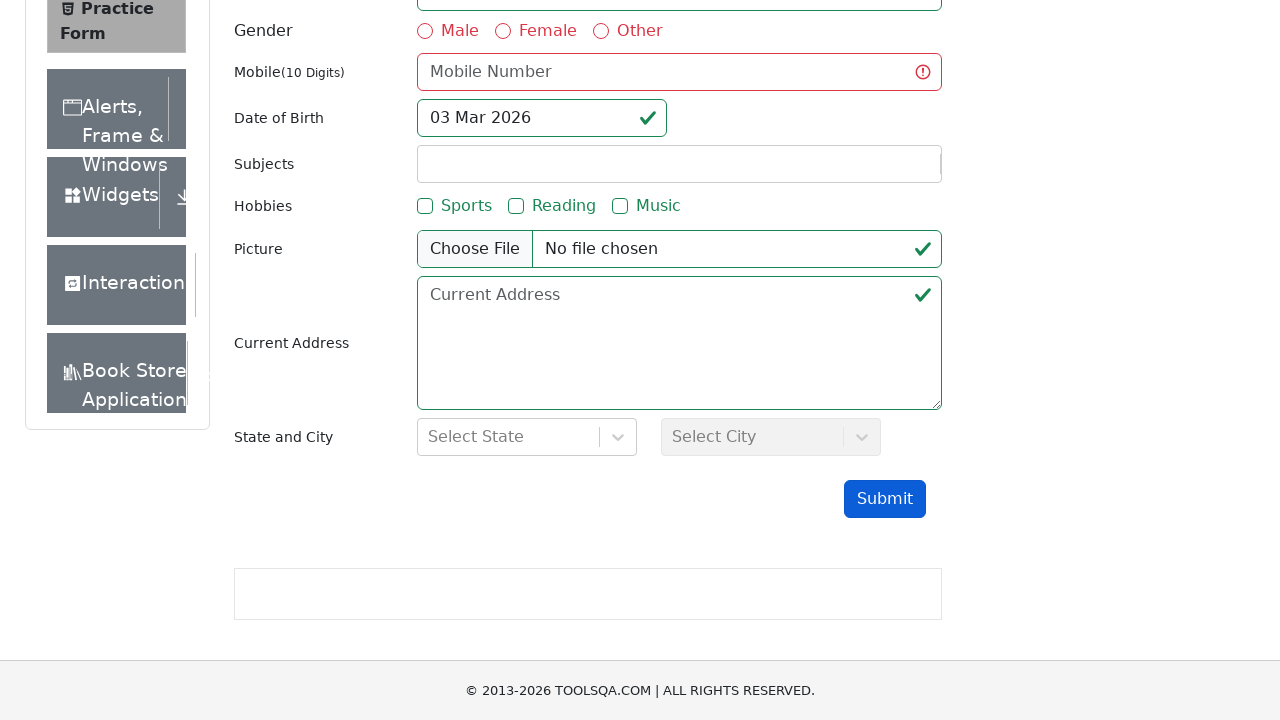

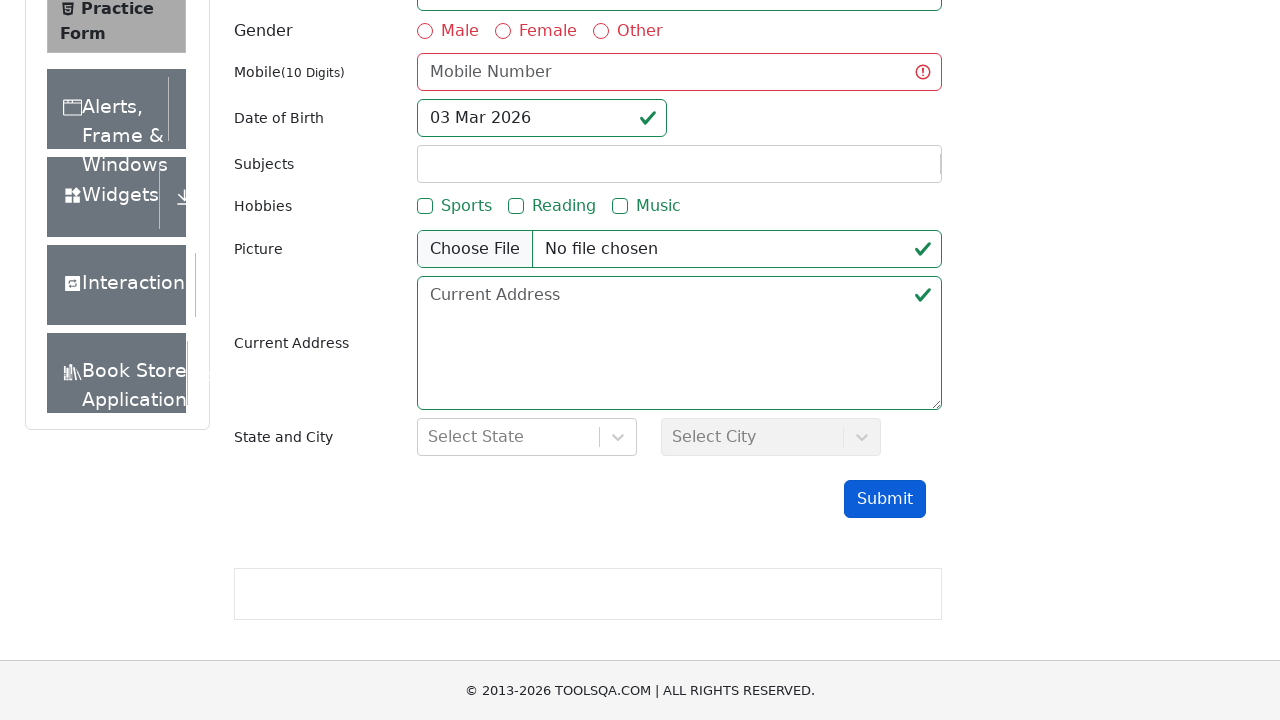